Tests iframe handling by switching to an iframe and clicking a button element inside it

Starting URL: https://testcenter.techproeducation.com/index.php?page=iframe

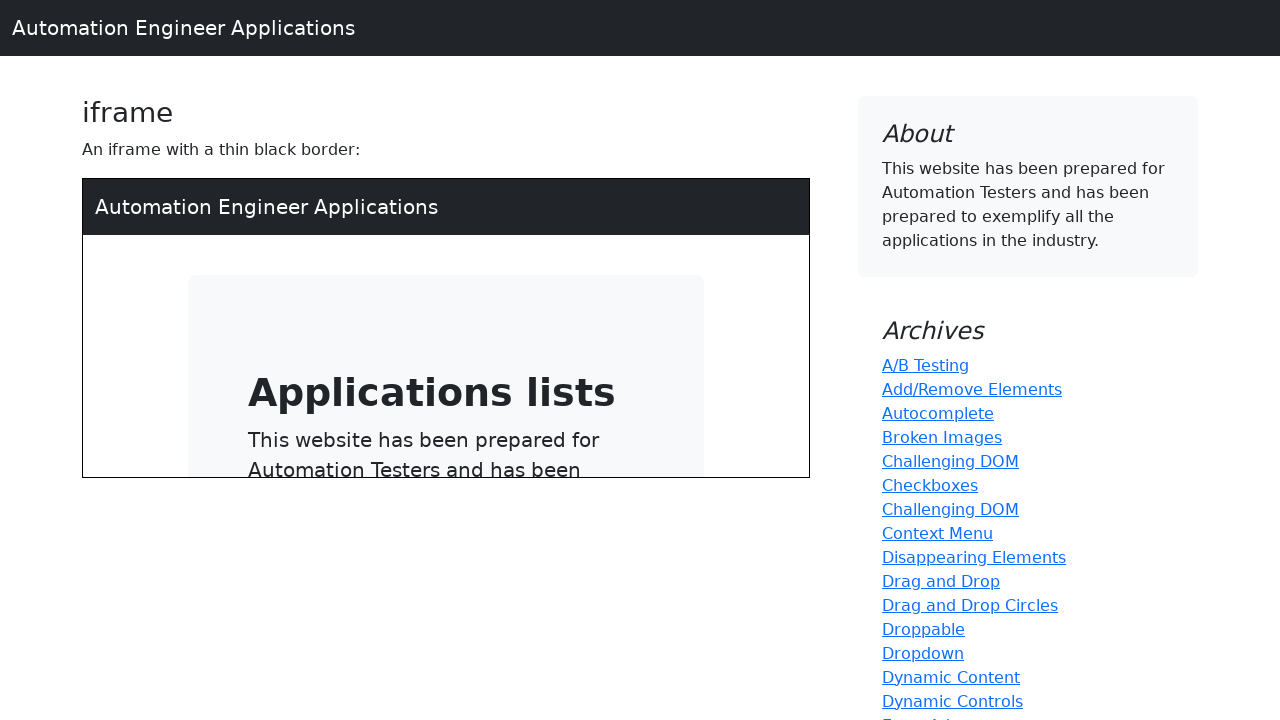

Navigated to iframe test page
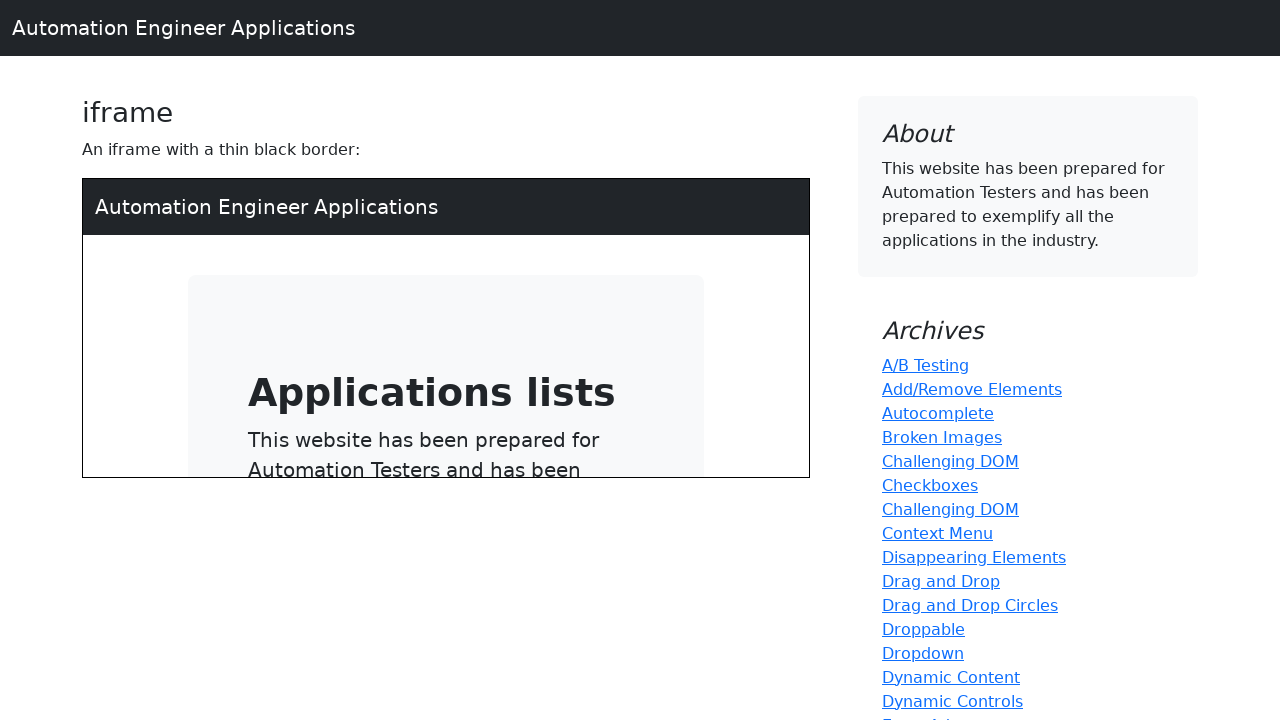

Located the first iframe on the page
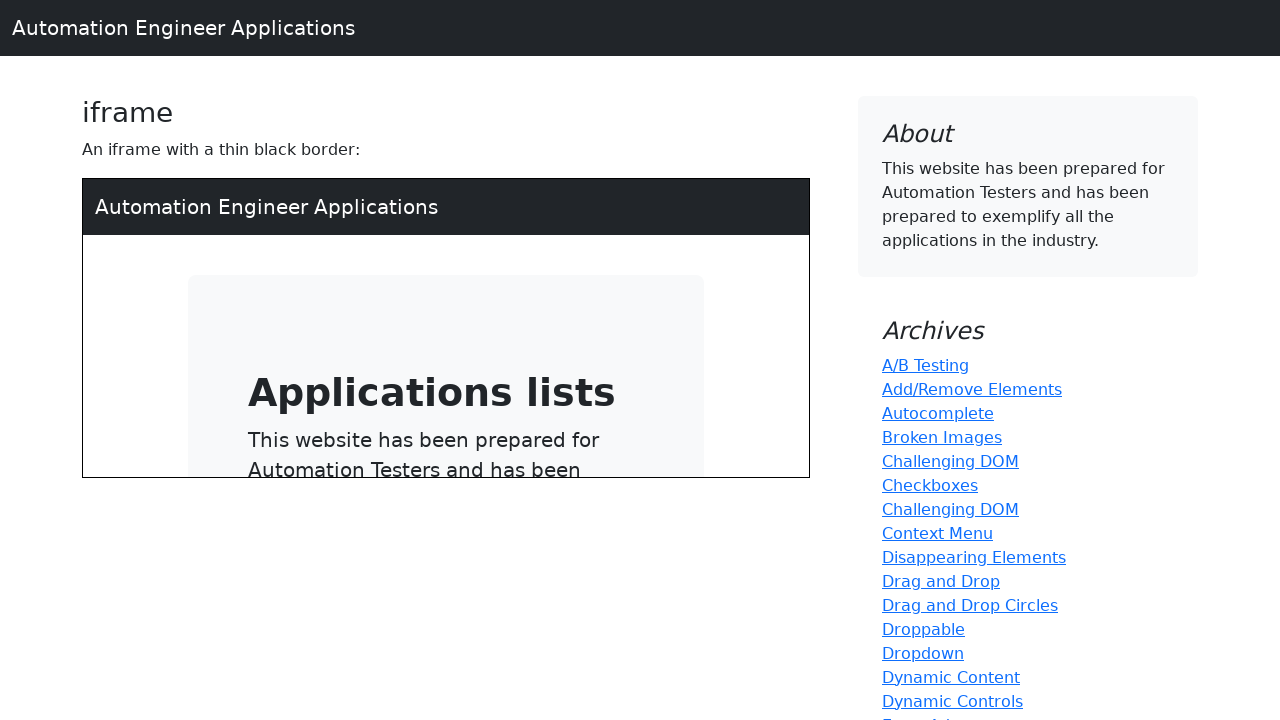

Clicked button element inside the iframe at (418, 327) on iframe >> nth=0 >> internal:control=enter-frame >> a[type='button']
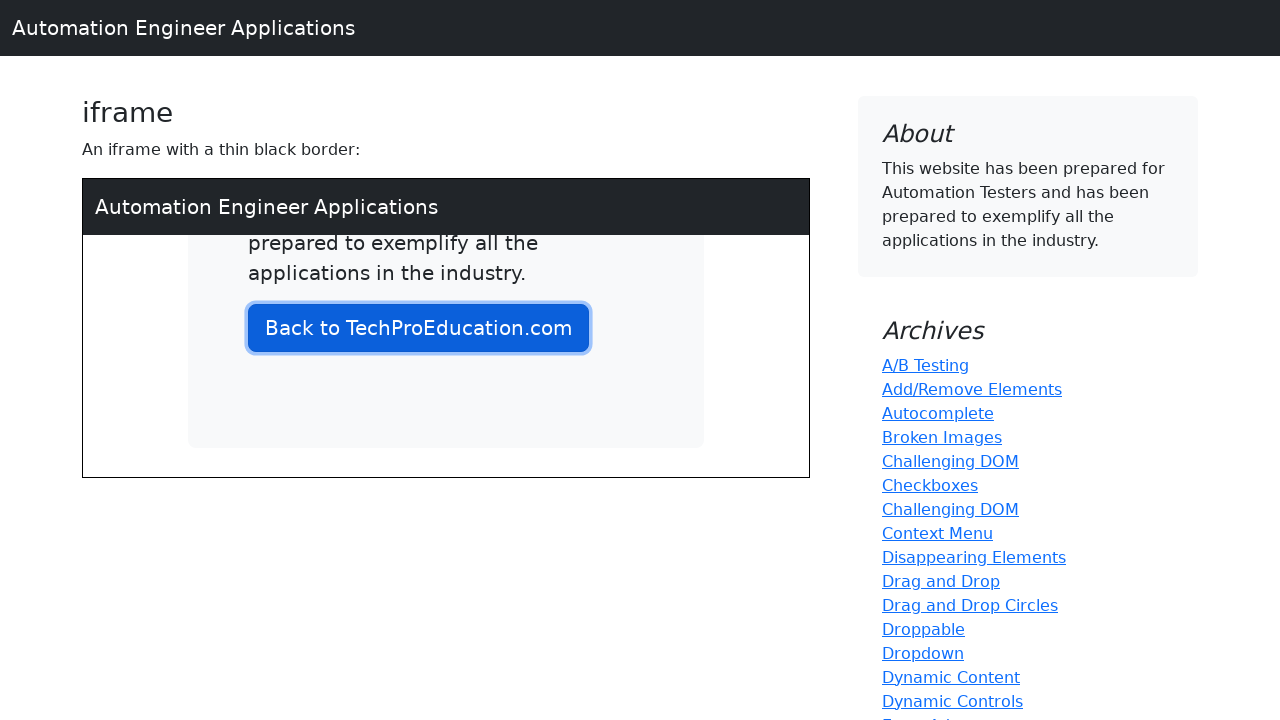

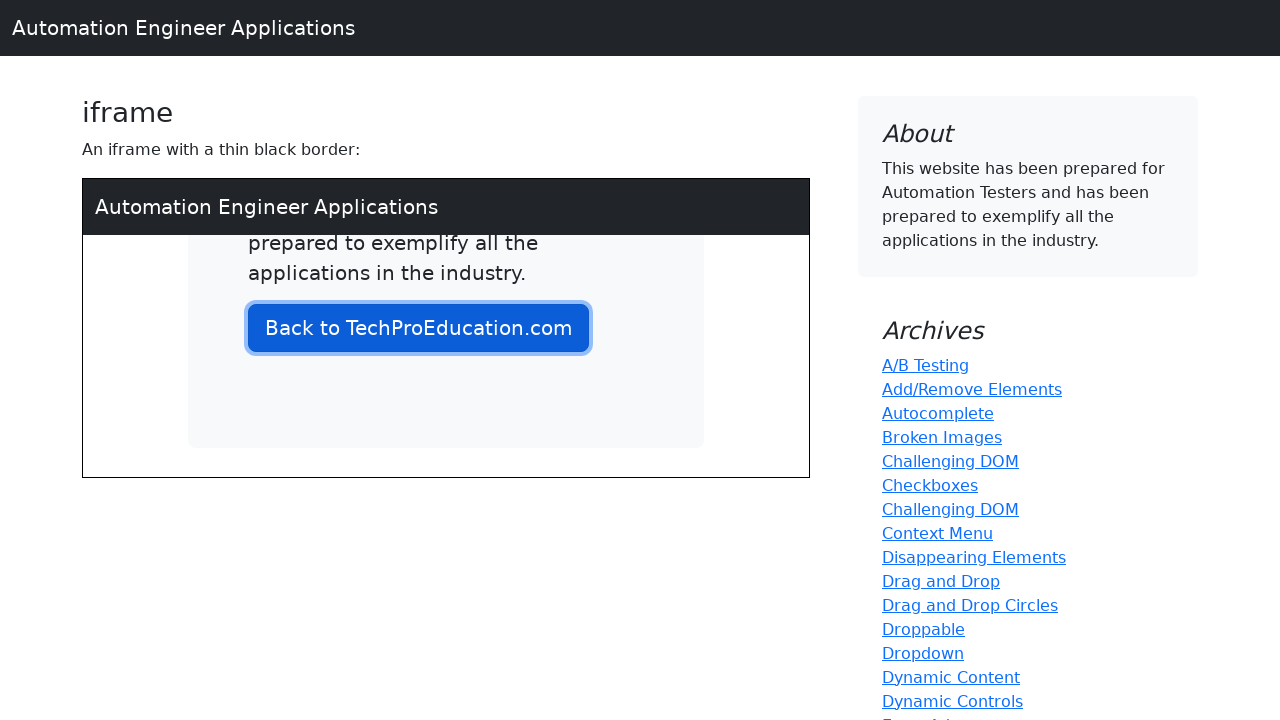